Tests Add/Remove Elements functionality by adding an element and then deleting it

Starting URL: https://the-internet.herokuapp.com/

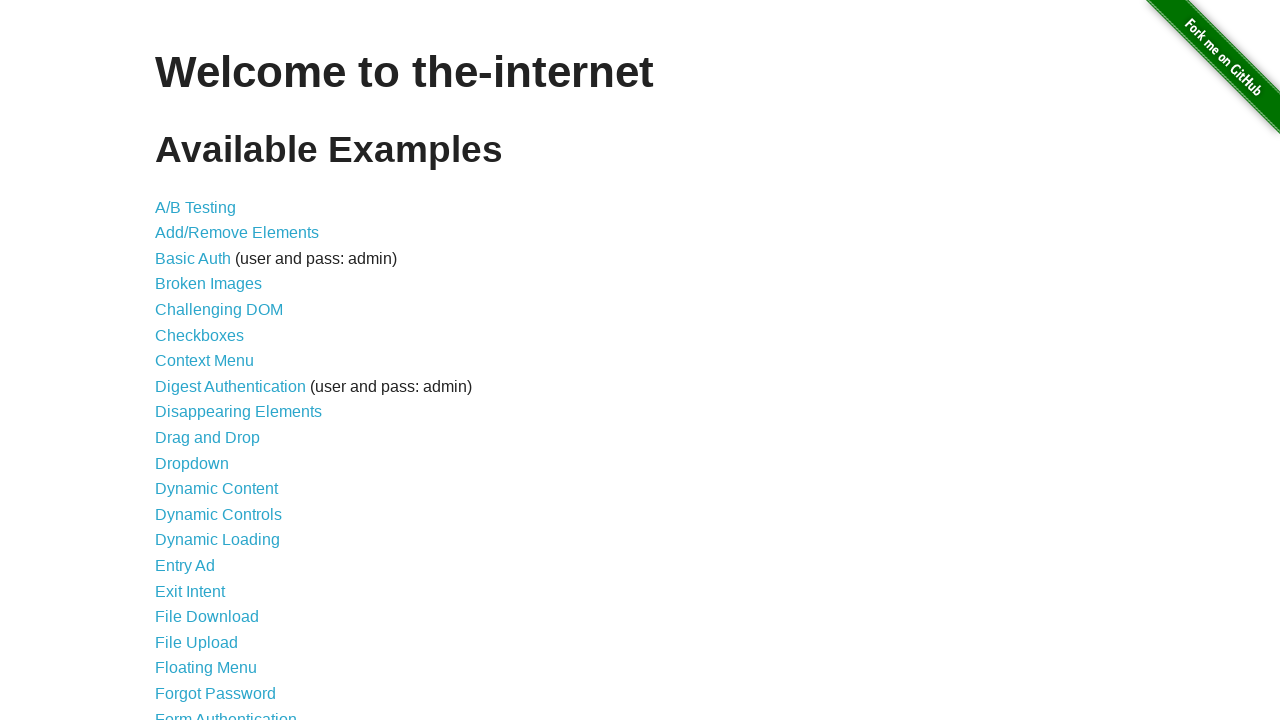

Clicked on Add/Remove Elements link at (237, 233) on a:text('Add/Remove Elements')
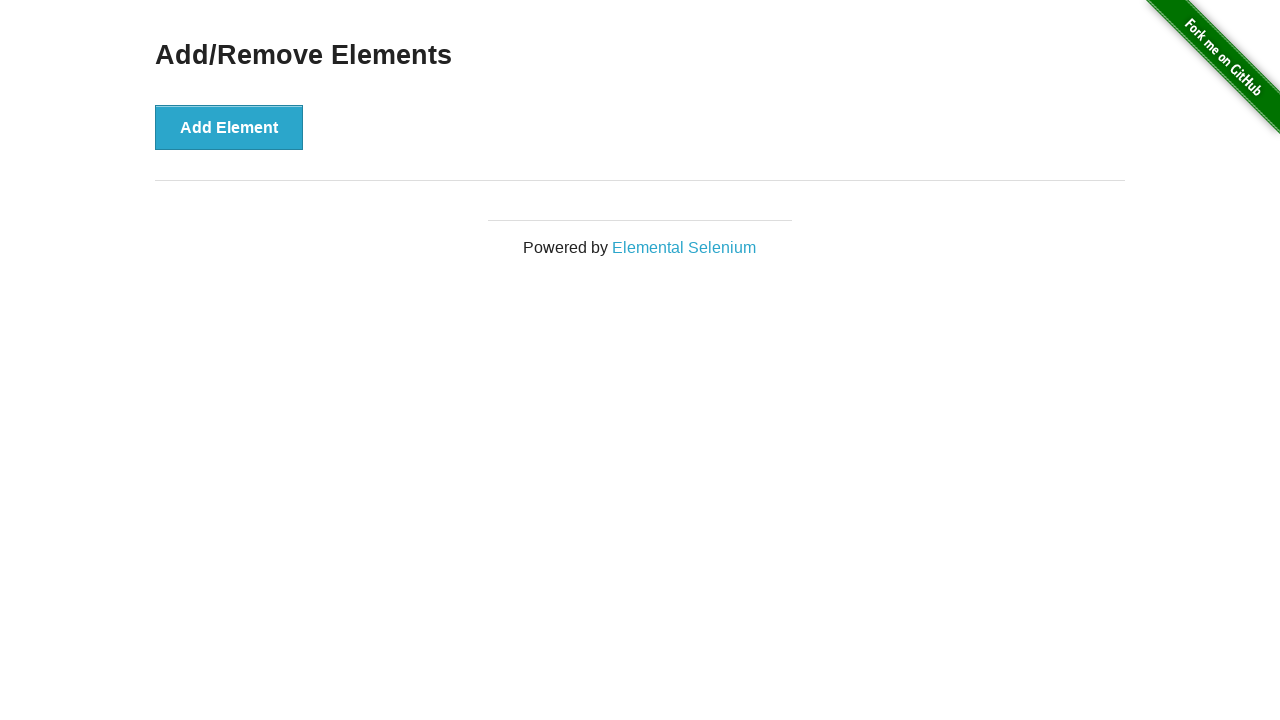

Clicked Add Element button at (229, 127) on button:text('Add Element')
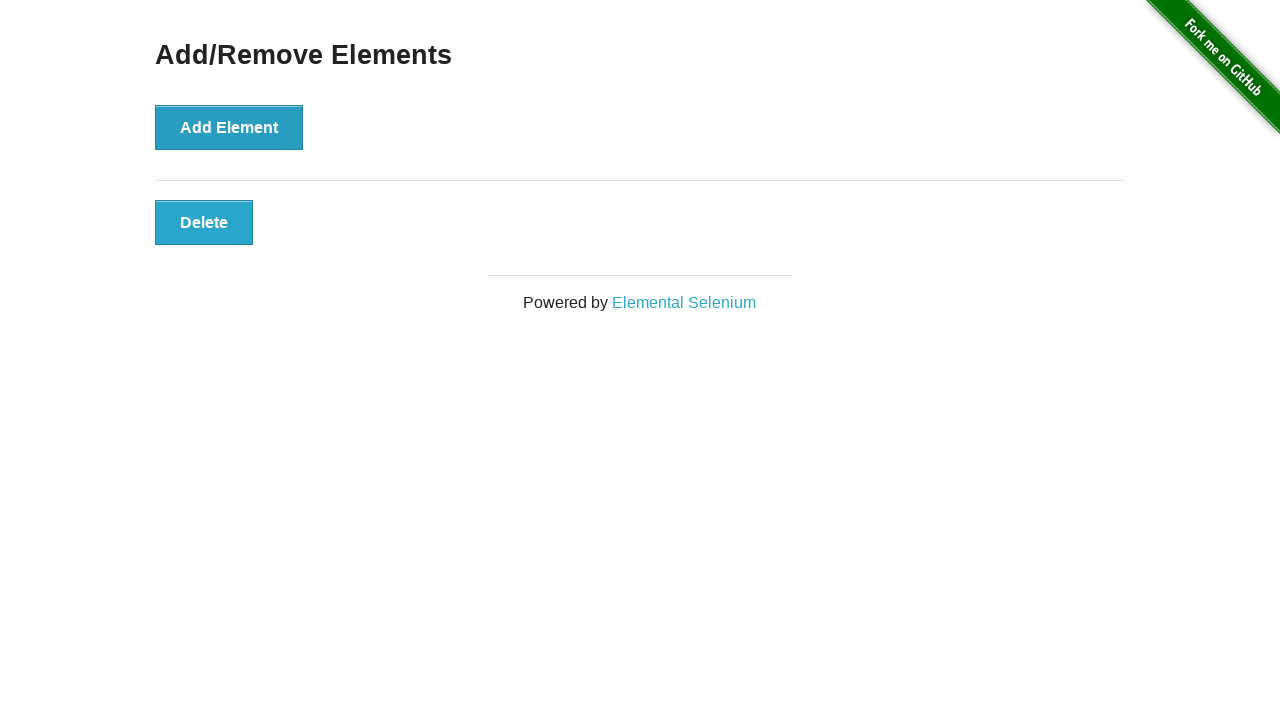

Clicked Delete button to remove the added element at (204, 222) on button:text('Delete')
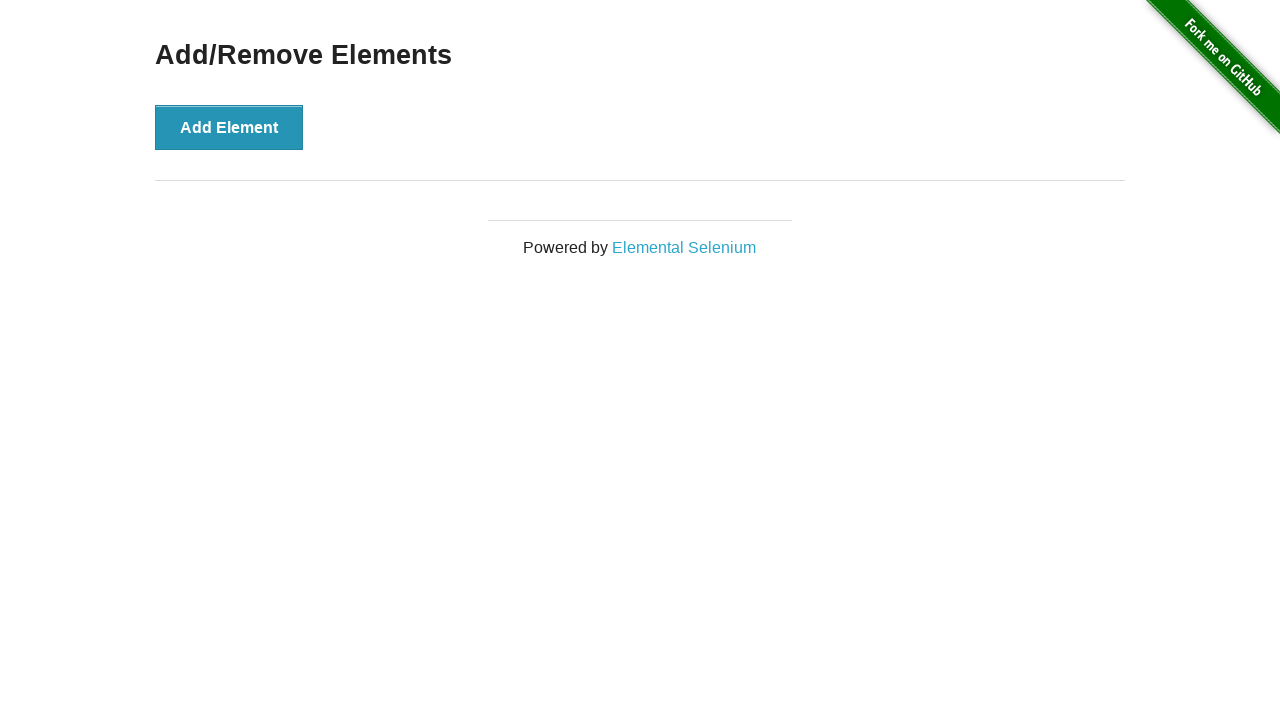

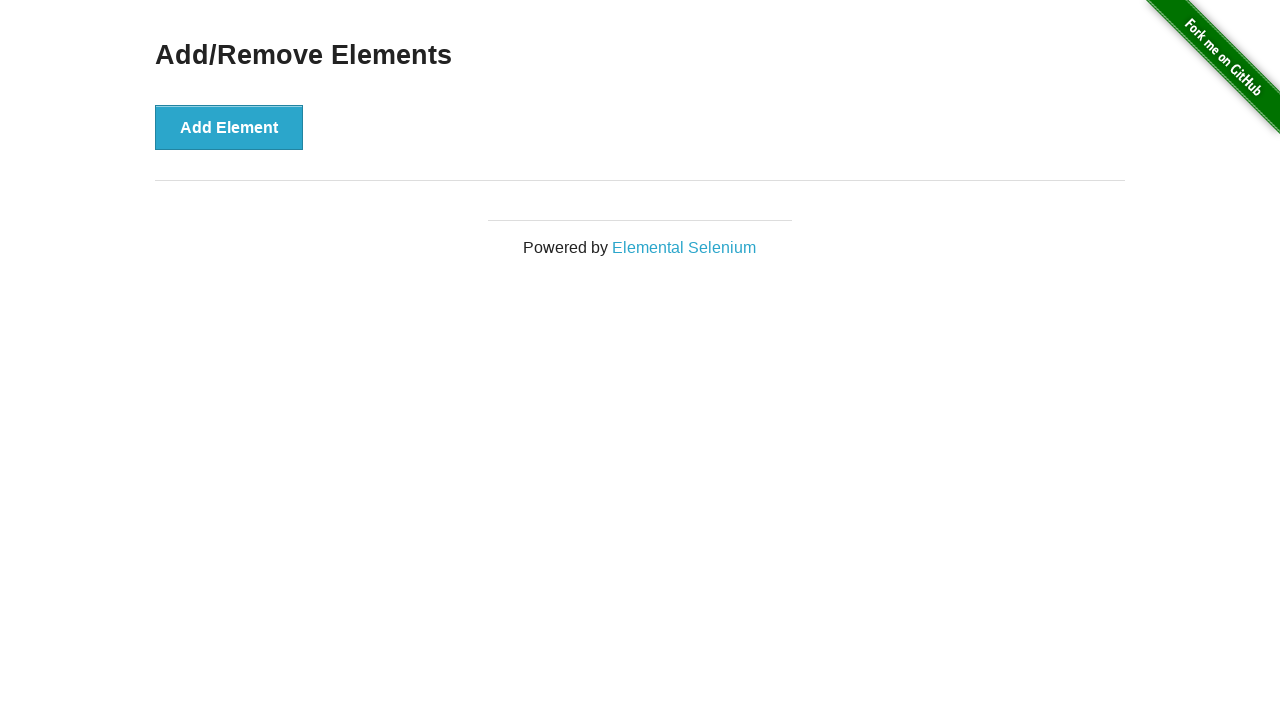